Clicks on Mark Winteringham link to navigate to external site, then clicks on Books section and verifies the author description text is visible.

Starting URL: https://automationintesting.online/

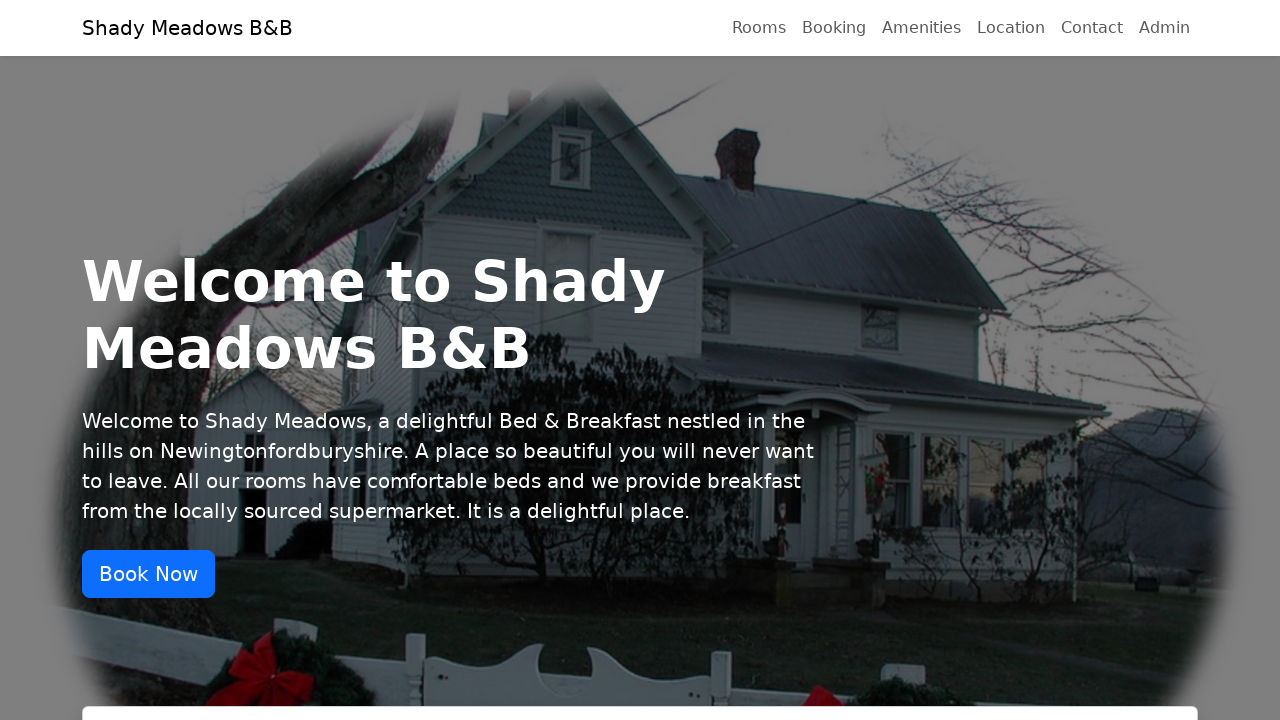

Clicked on Mark Winteringham link to navigate to external site at (582, 660) on internal:text="Mark Winteringham"s
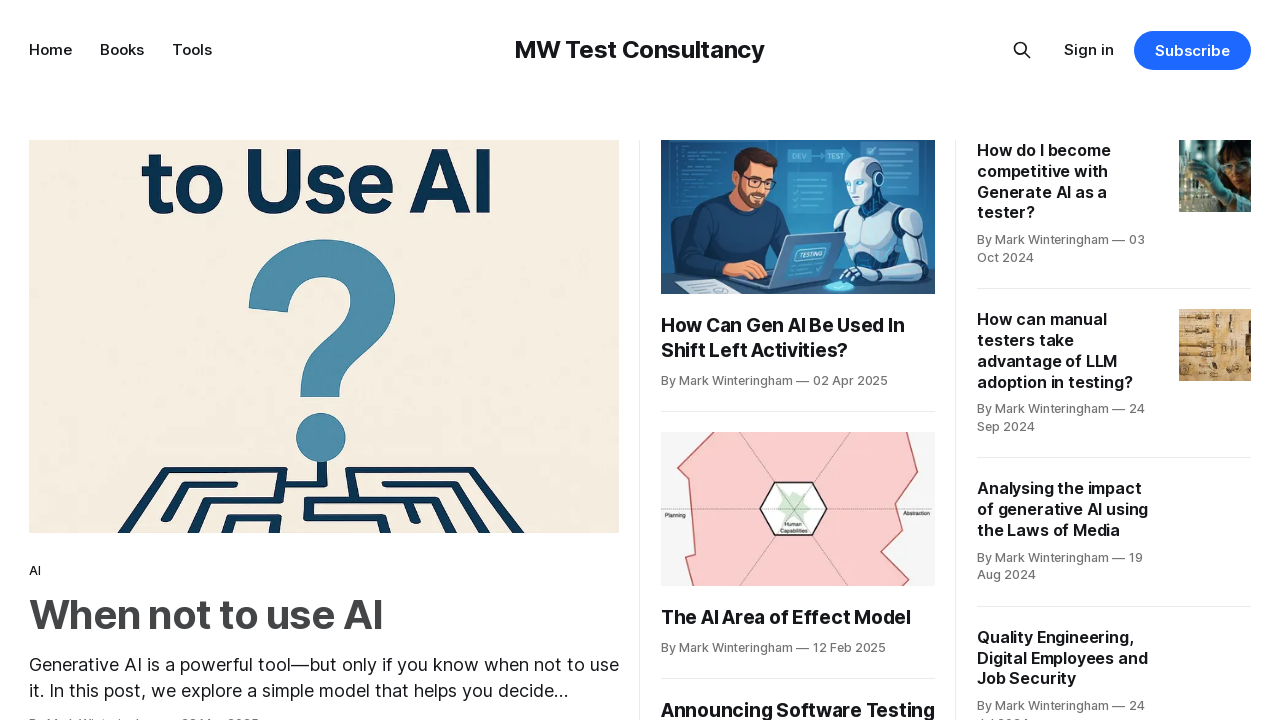

Waited for navigation to Mark Winteringham's external site
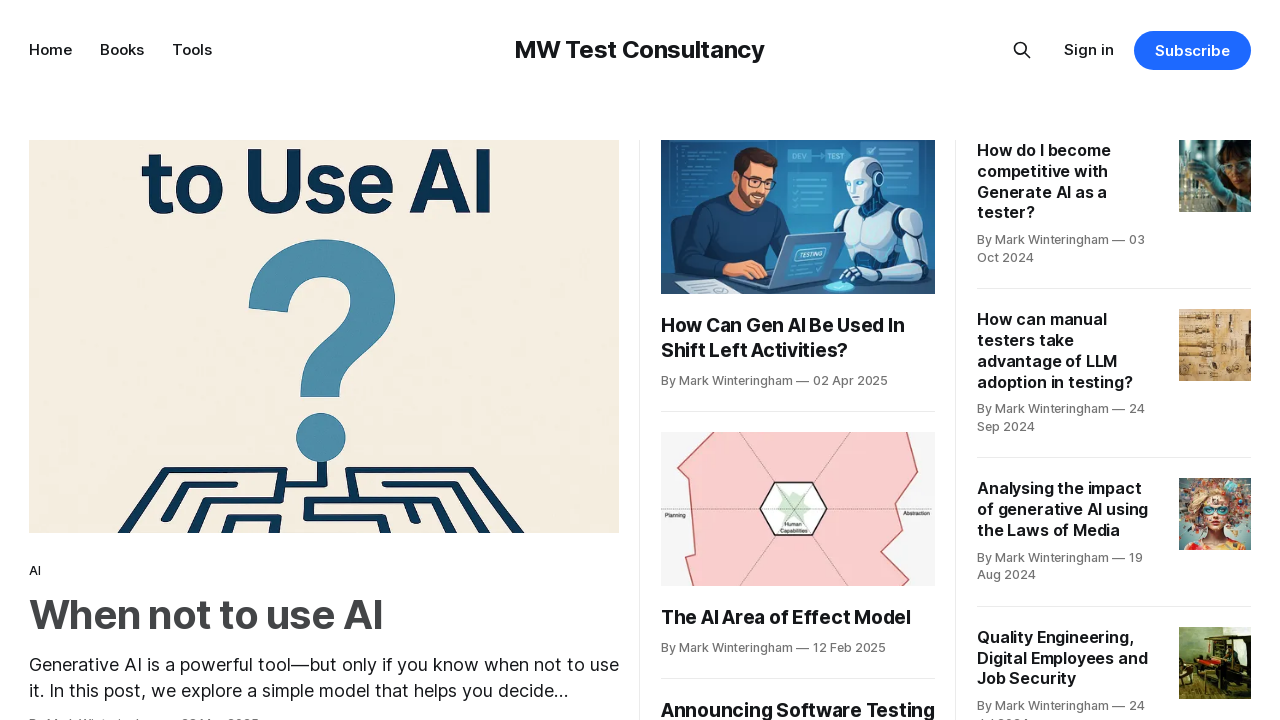

Clicked on Books section at (122, 50) on internal:text="Books"s
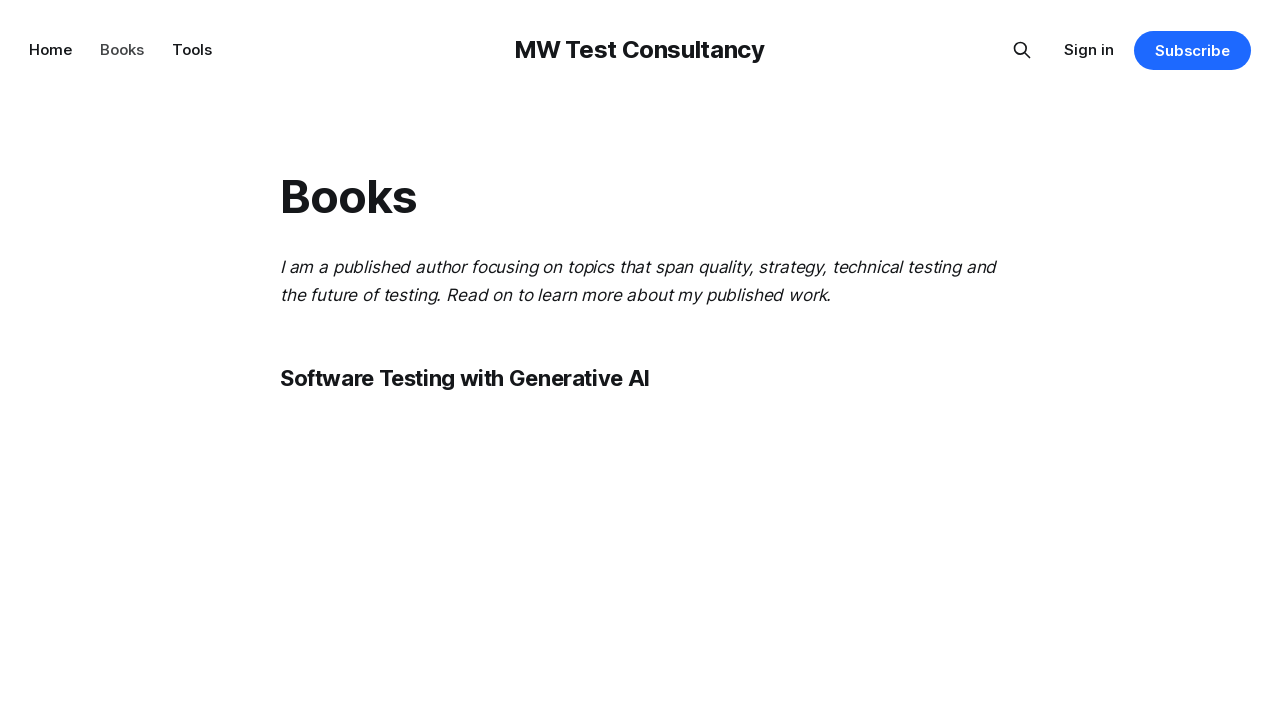

Verified author description text is visible
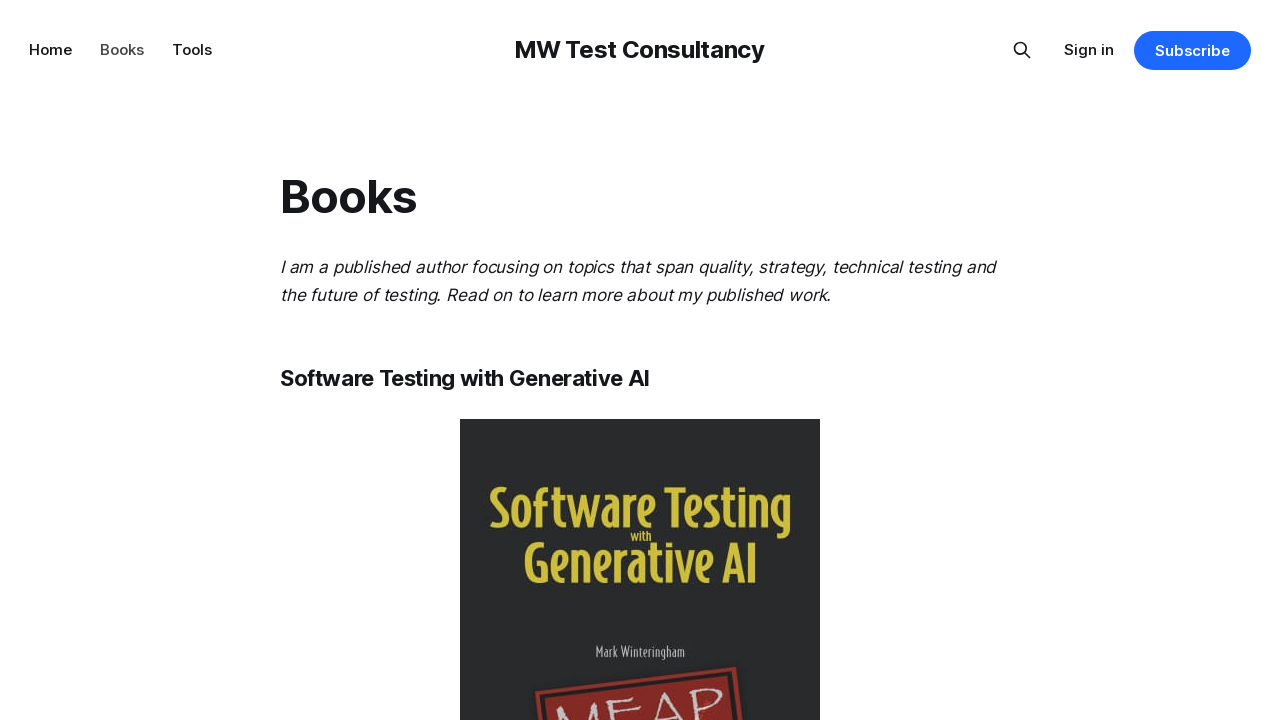

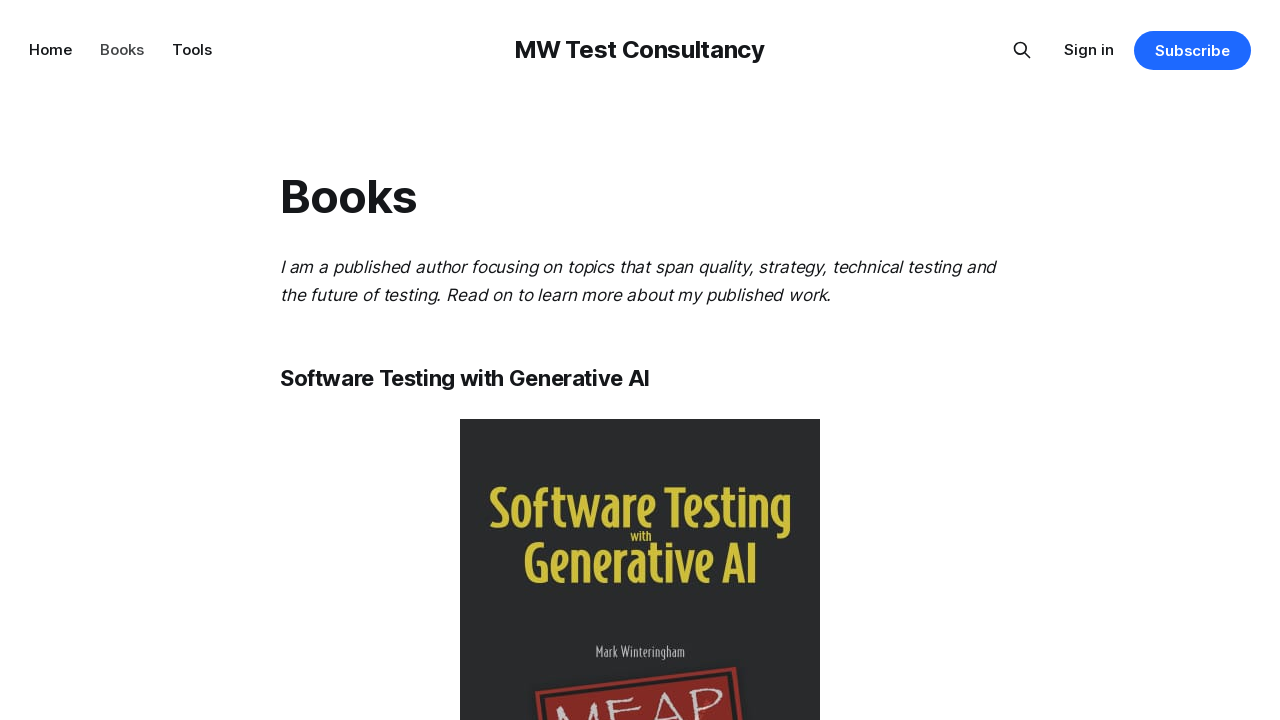